Tests basic dropdown selection by selecting 'India' from a country dropdown

Starting URL: https://www.lambdatest.com/selenium-playground/jquery-dropdown-search-demo

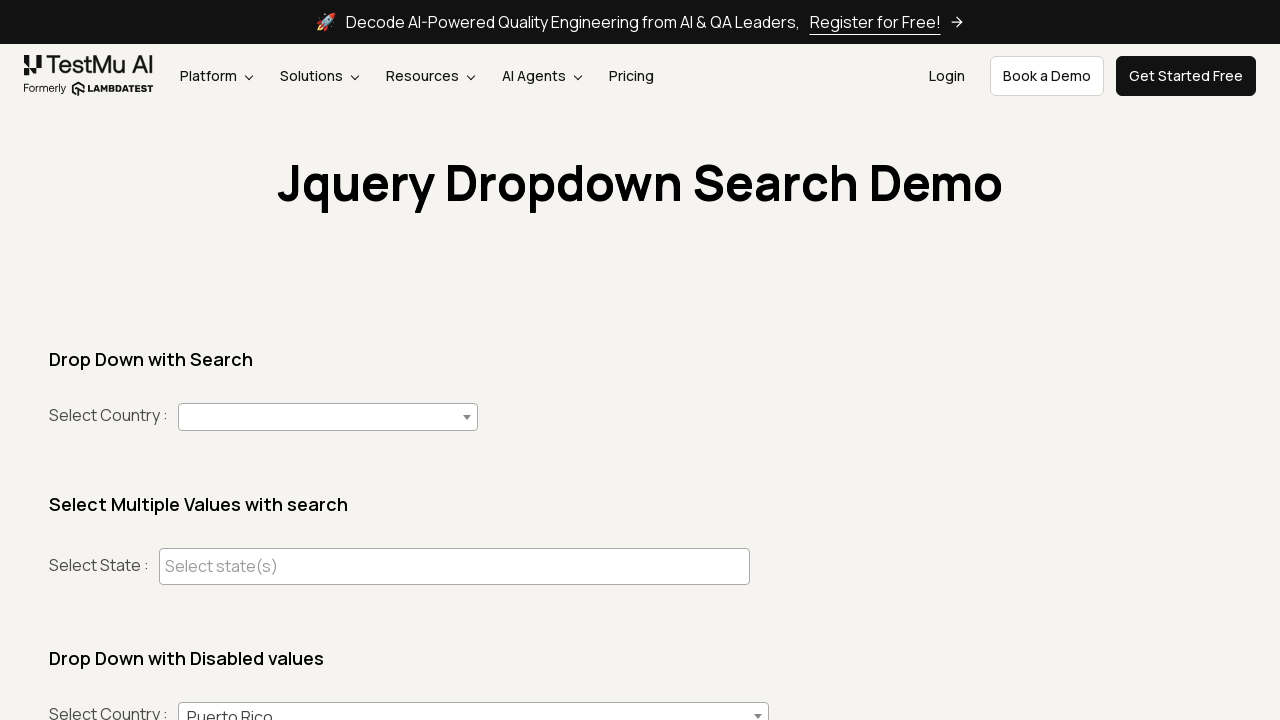

Navigated to jQuery dropdown search demo page
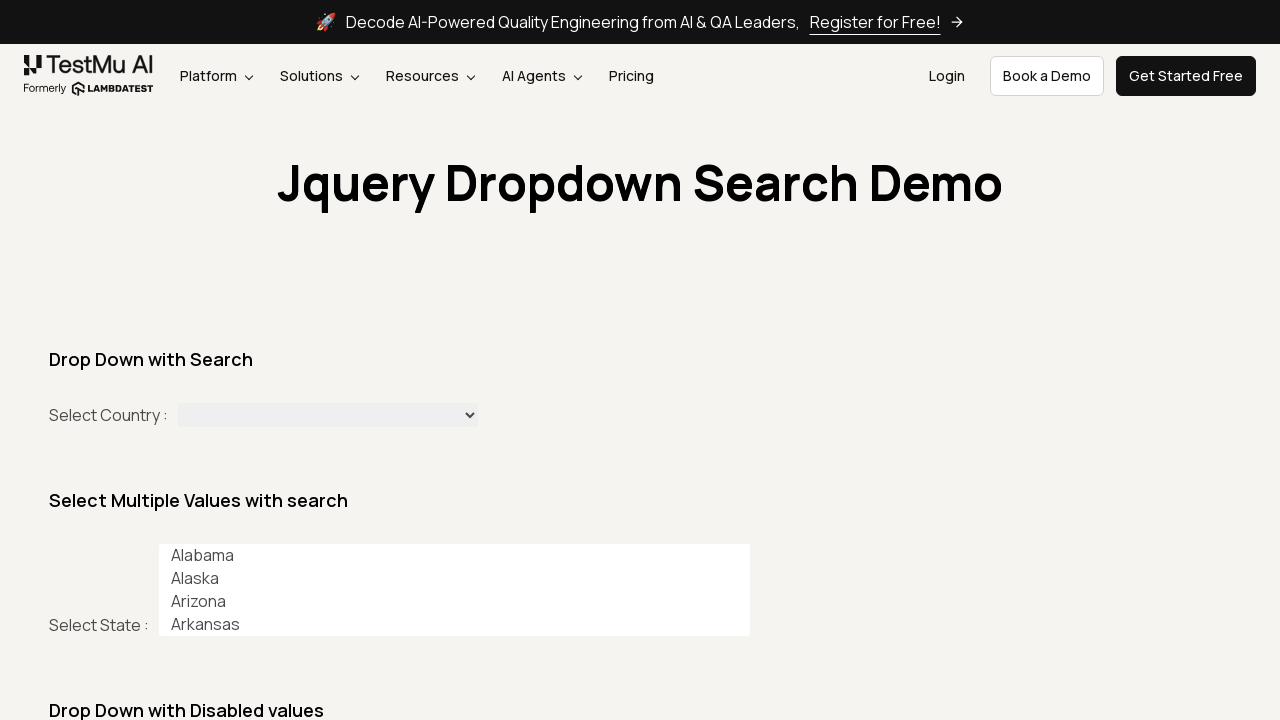

Selected 'India' from the country dropdown on #country
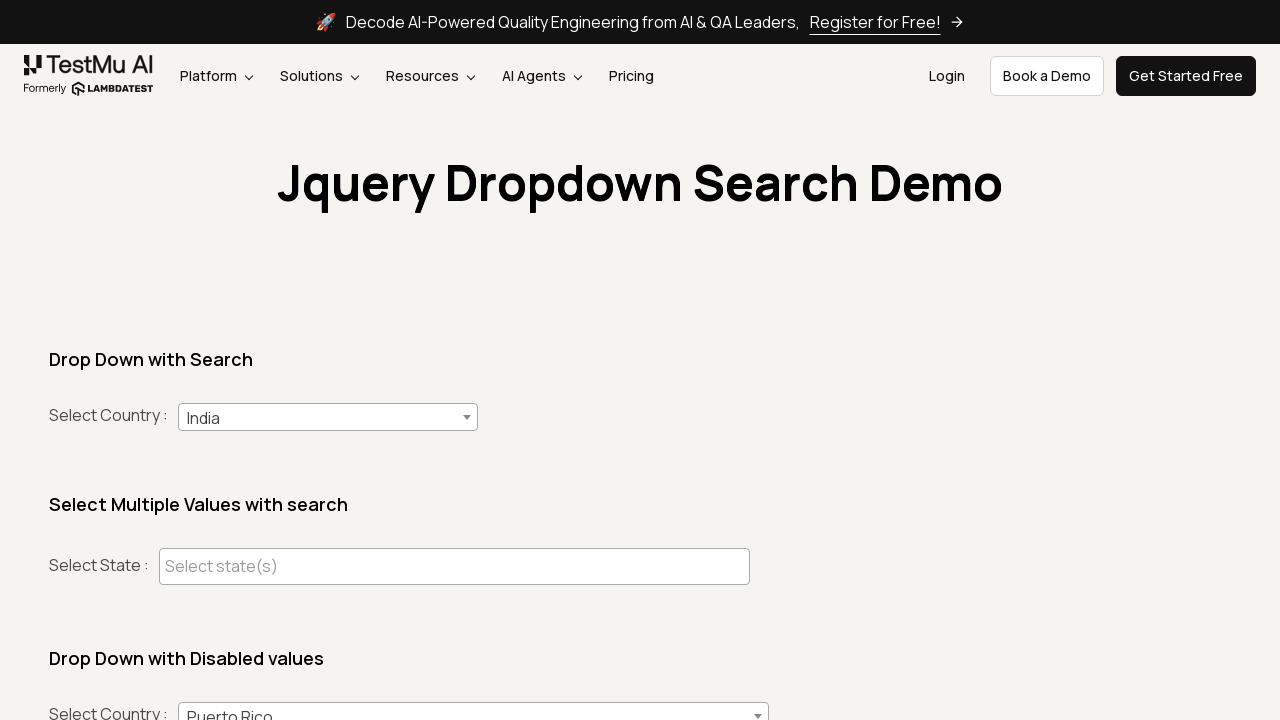

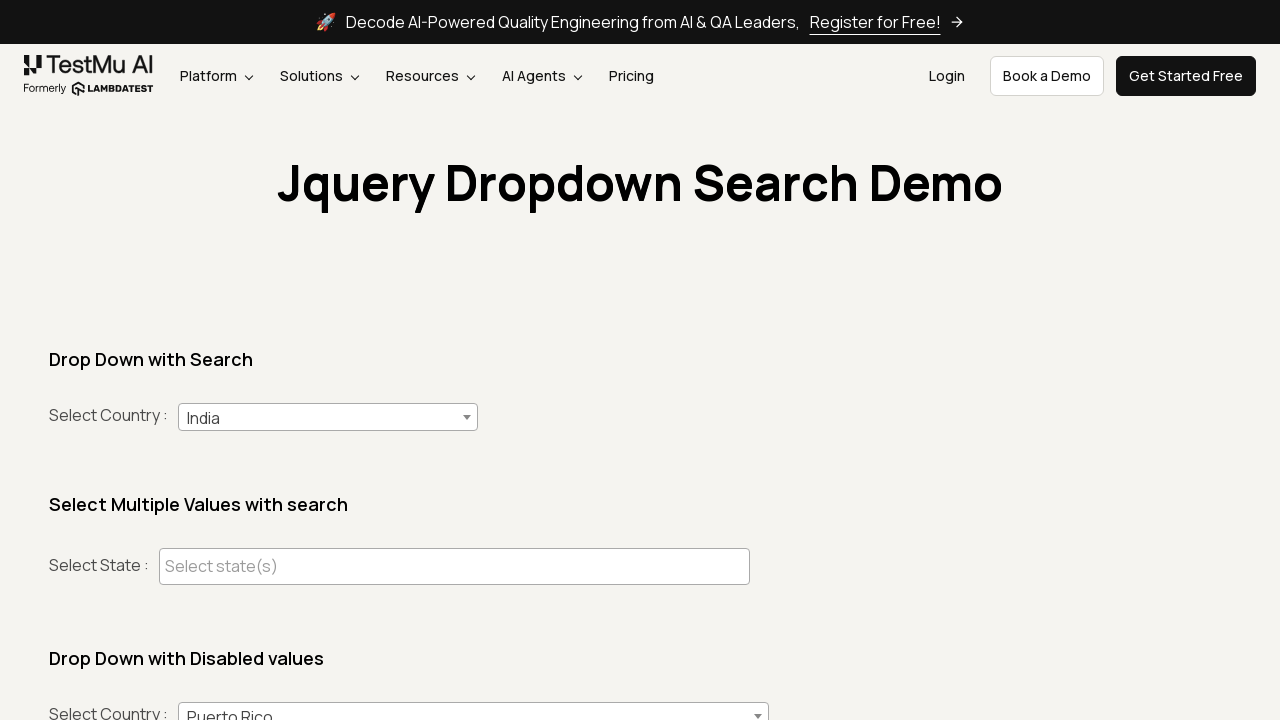